Tests drag-and-drop-by-offset action by dragging an element to specific coordinates

Starting URL: https://crossbrowsertesting.github.io/drag-and-drop

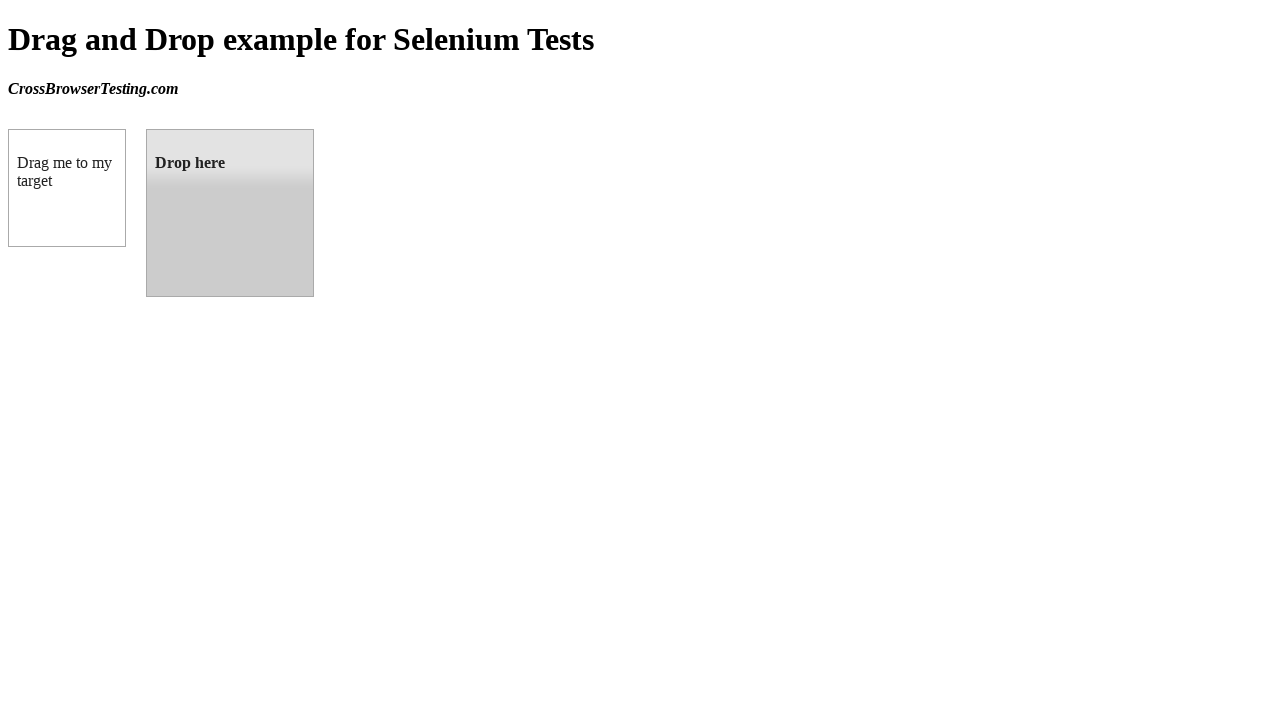

Located source element with id 'draggable'
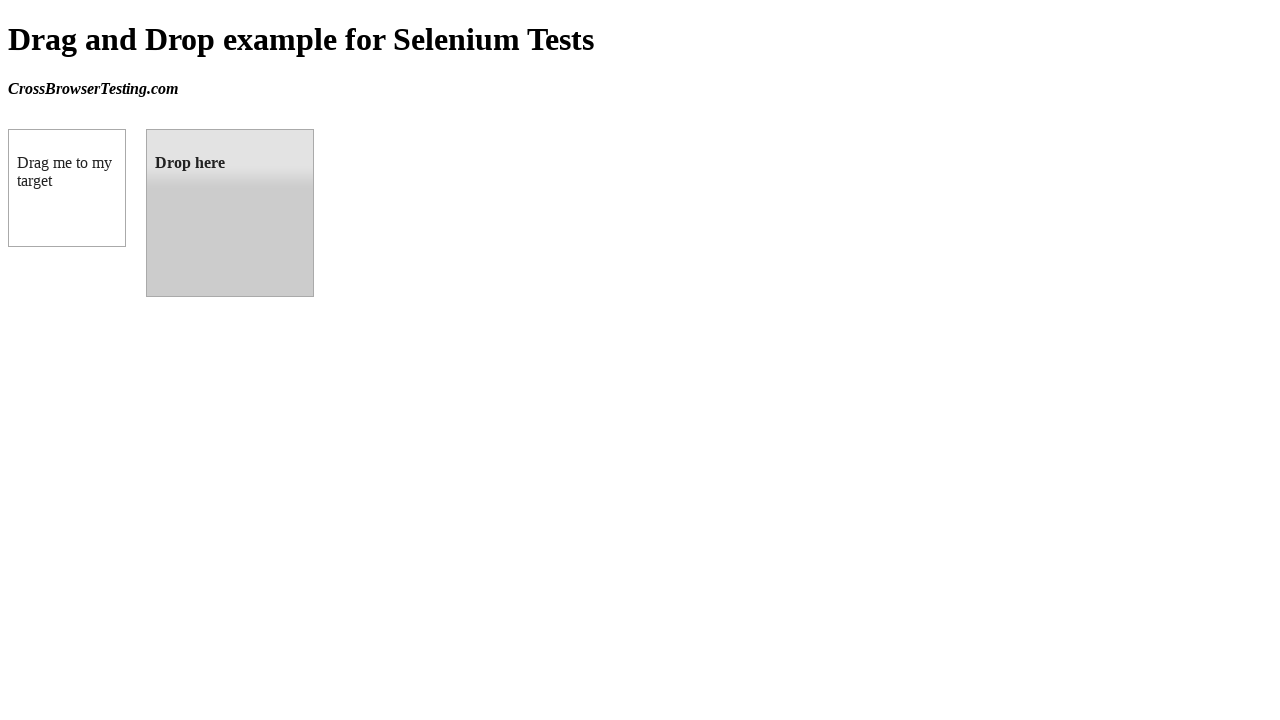

Located target element with id 'droppable'
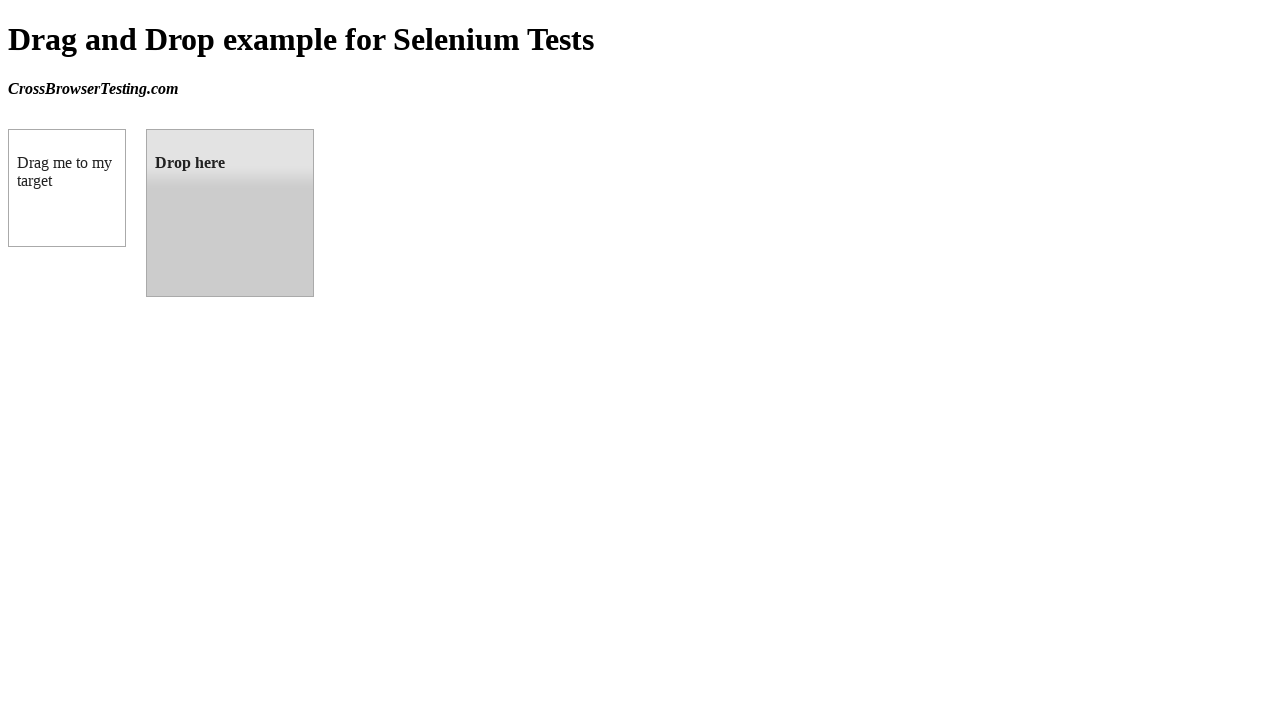

Retrieved bounding box coordinates of target element
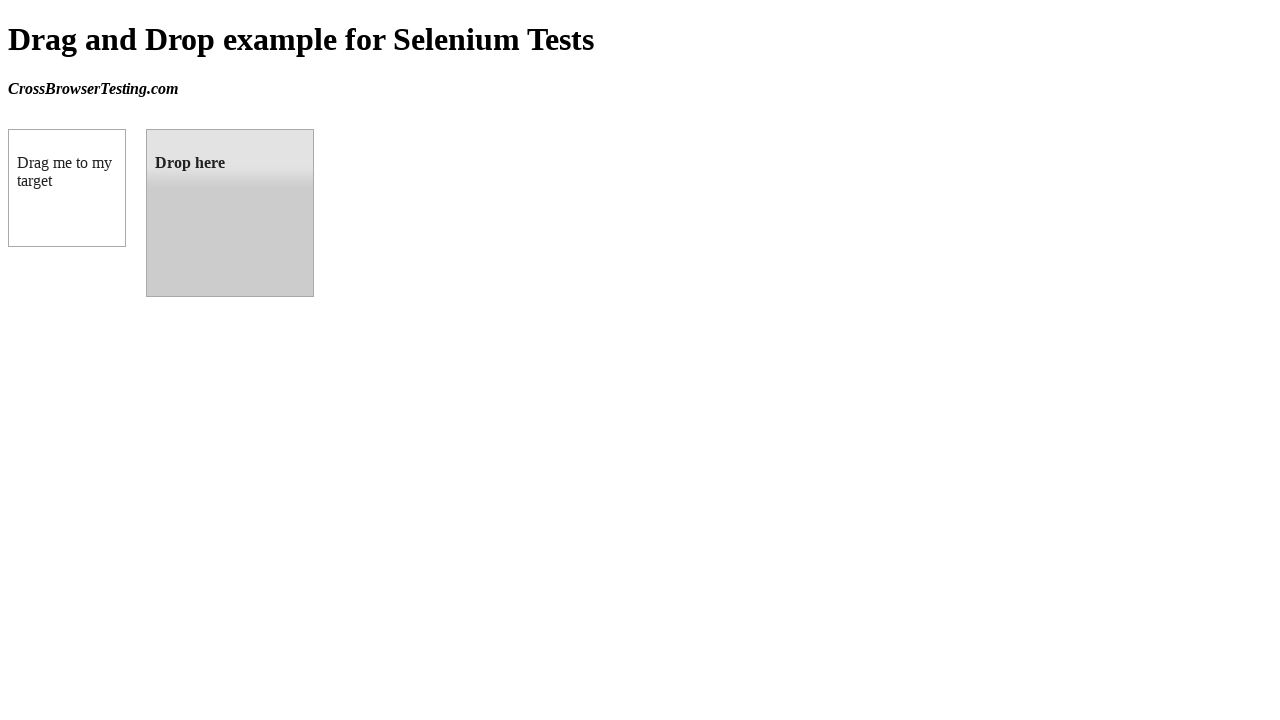

Calculated target center coordinates (x, y)
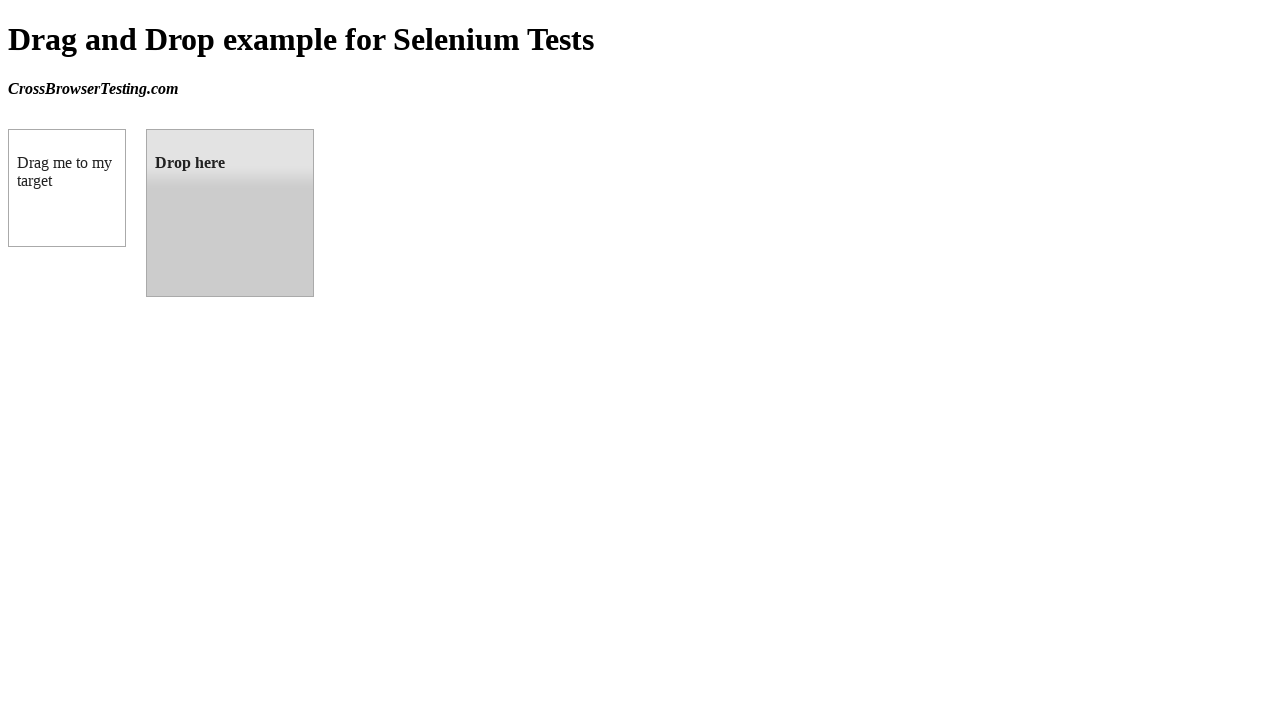

Dragged source element to target element successfully at (230, 213)
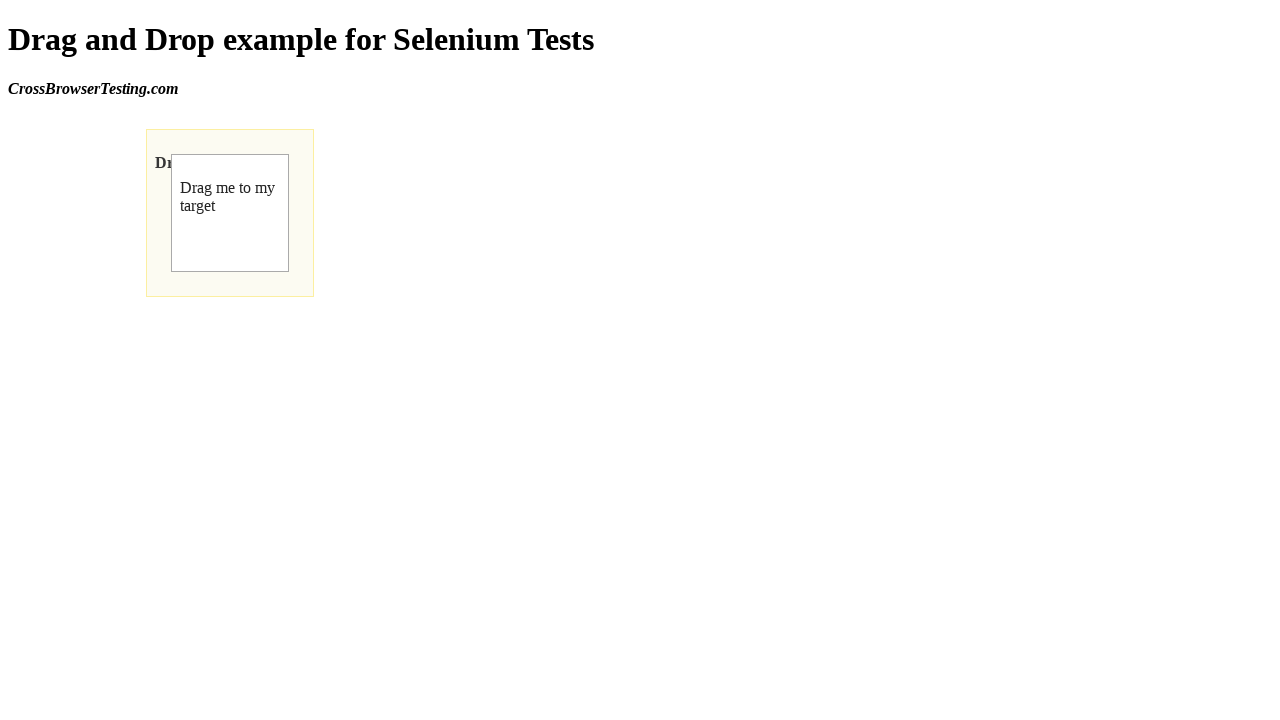

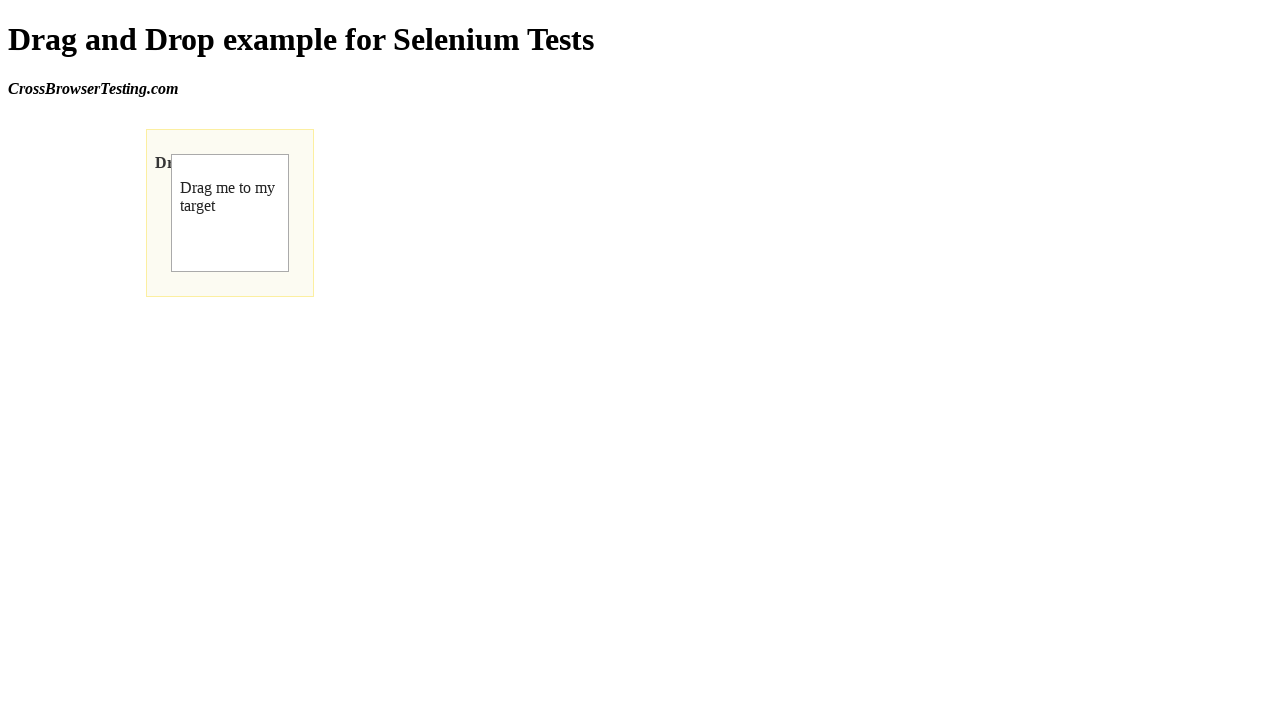